Tests dynamic loading with explicit wait by clicking a button and waiting for the element to become visible

Starting URL: https://the-internet.herokuapp.com/dynamic_loading/1

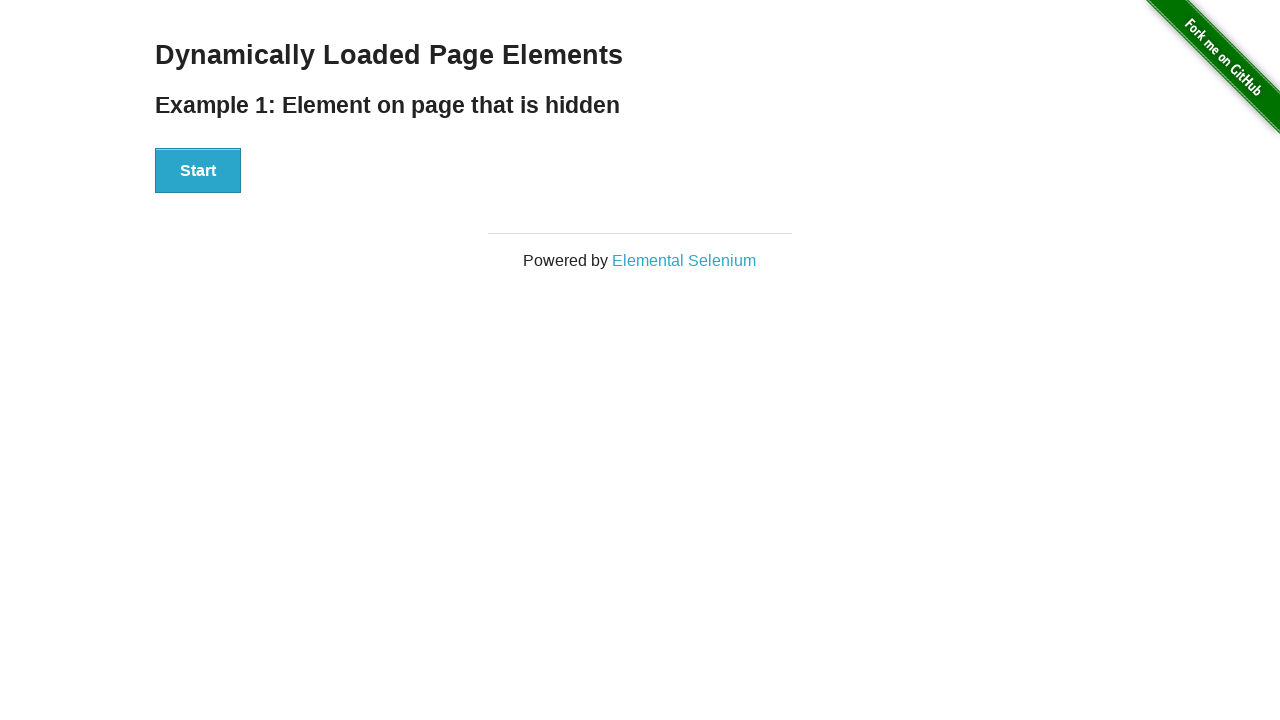

Clicked start button to trigger dynamic loading at (198, 171) on button
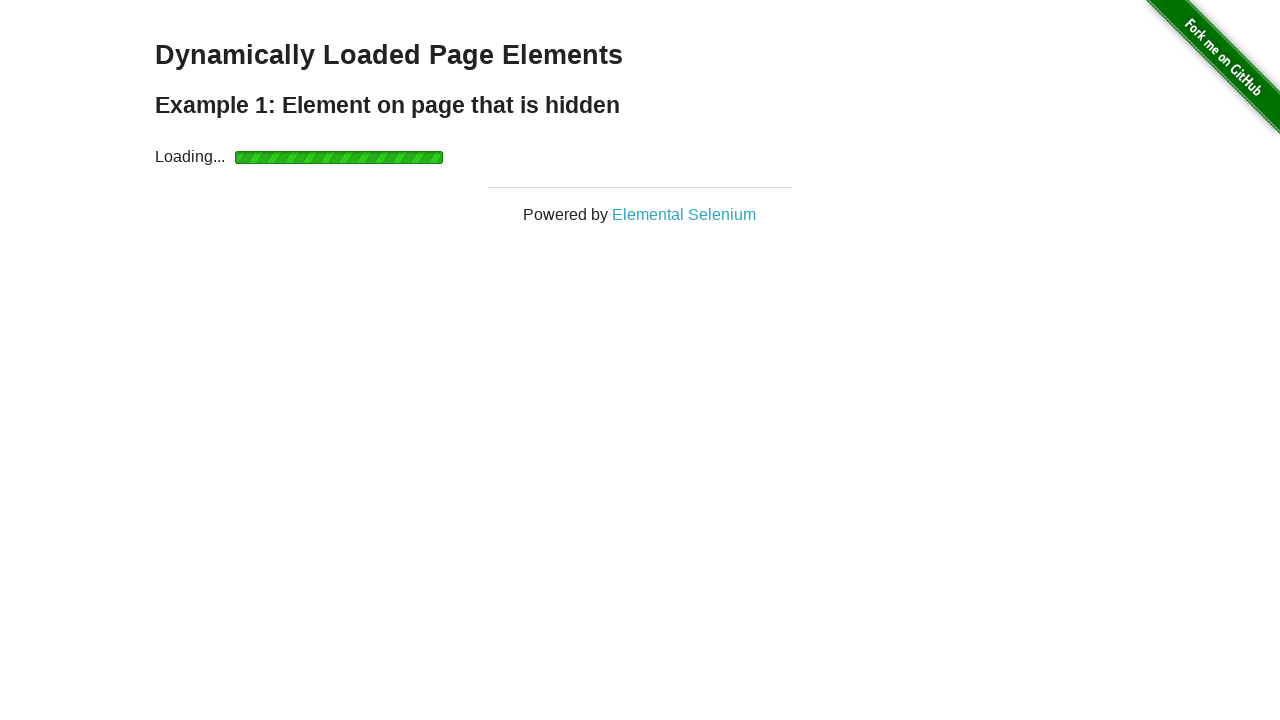

Waited for finish text to become visible
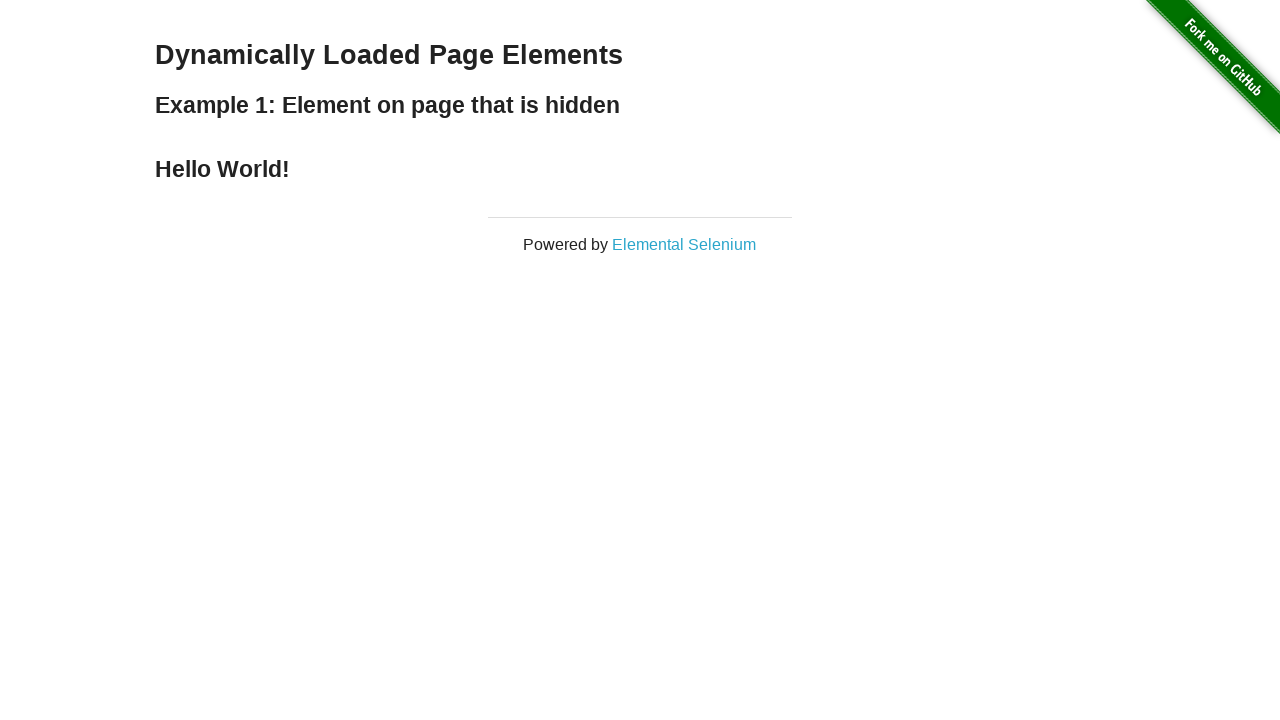

Retrieved loaded text: Hello World!
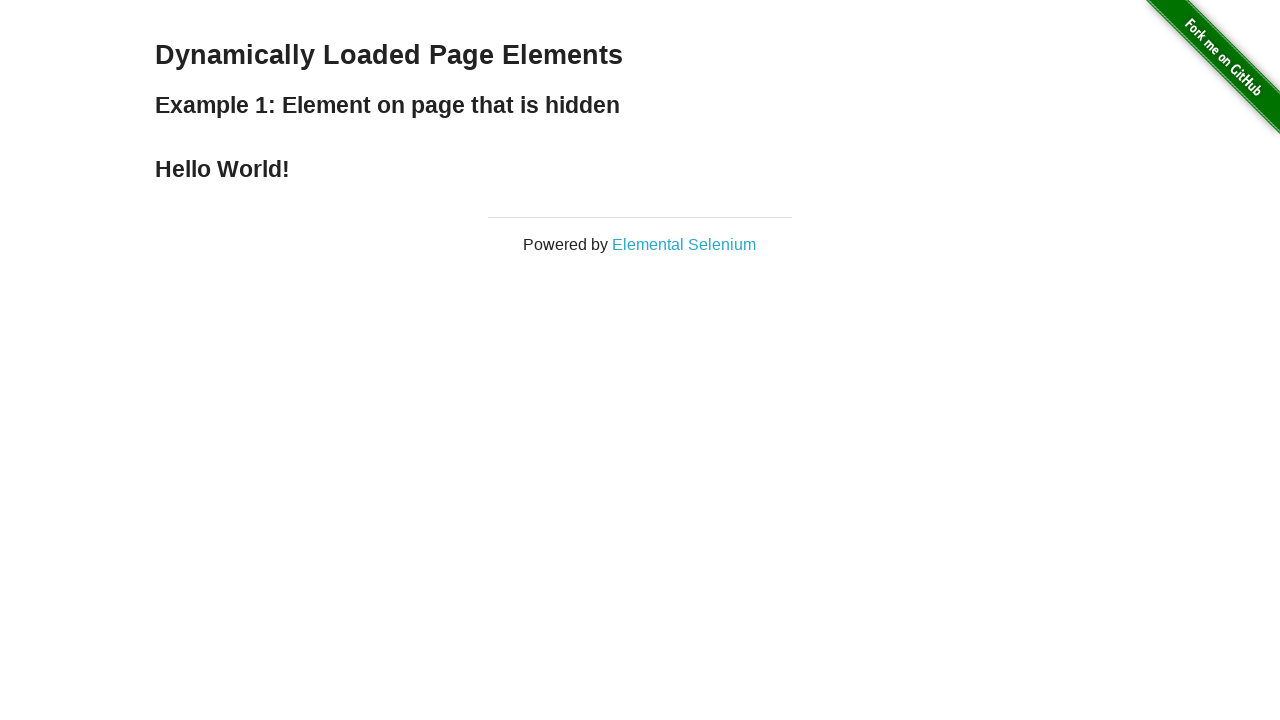

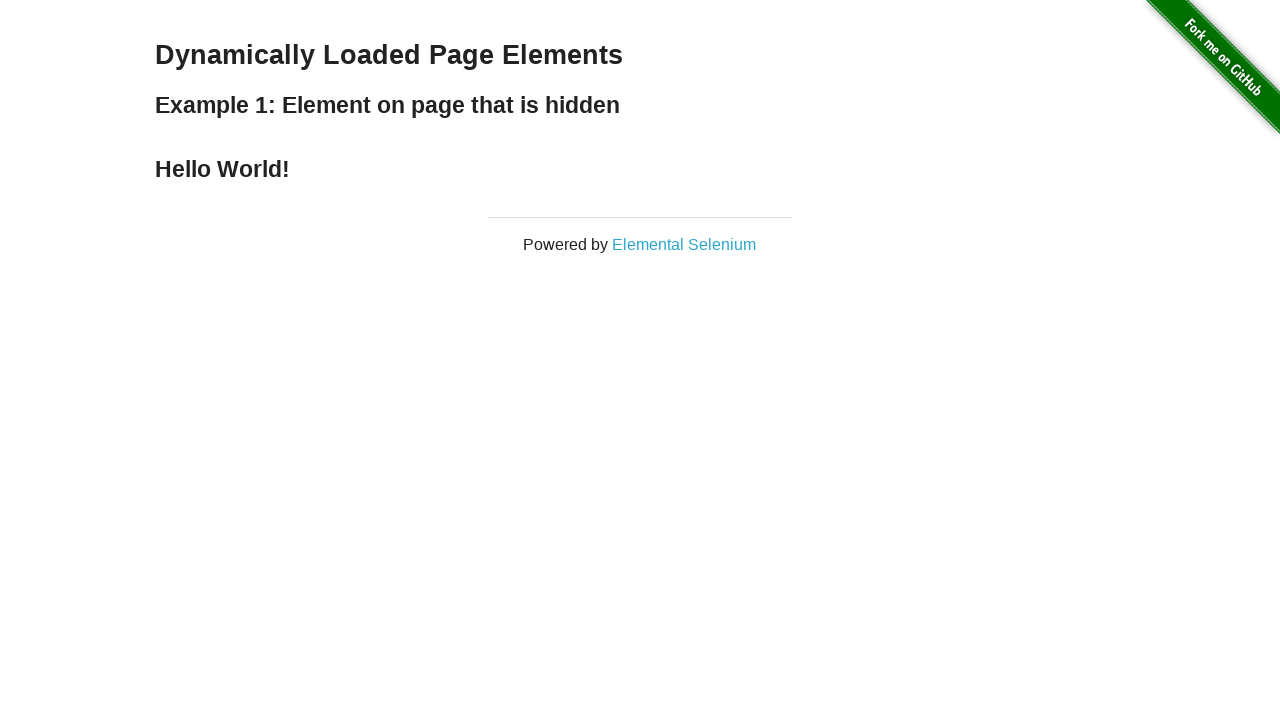